Tests alert handling by clicking a button to trigger an alert and then dismissing it

Starting URL: https://omayo.blogspot.com/

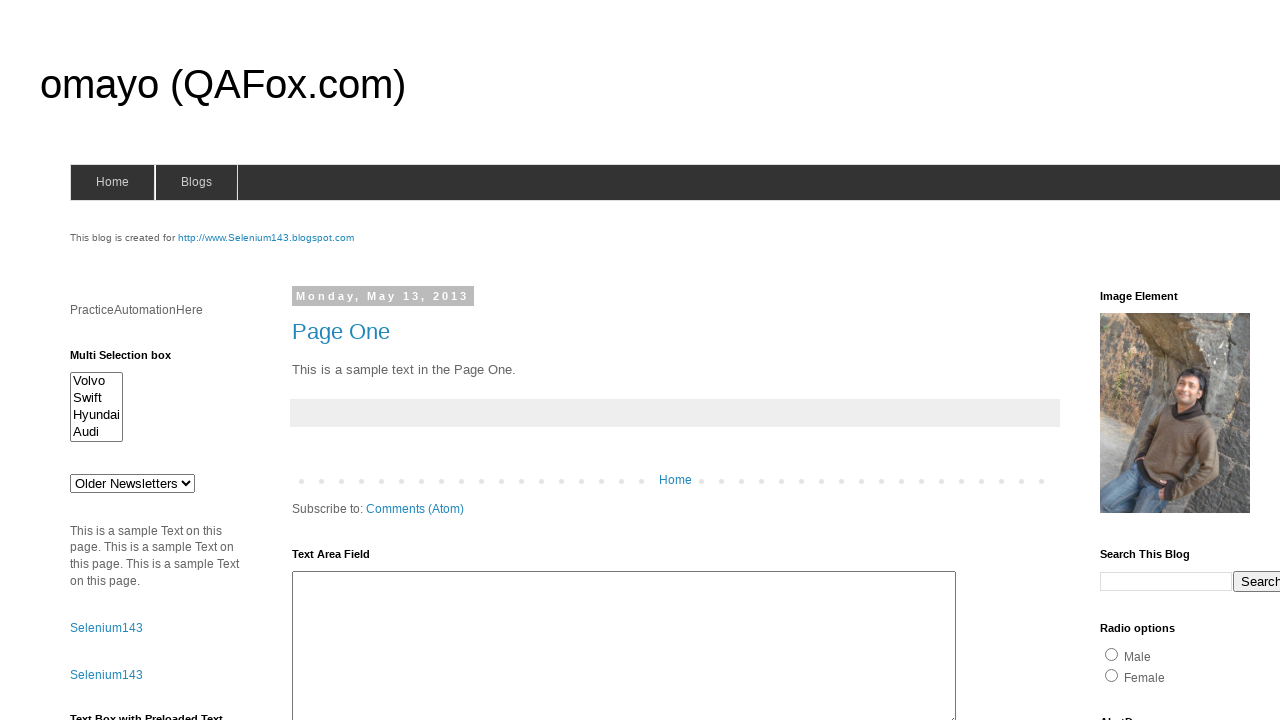

Clicked button to trigger alert at (1154, 361) on #alert1
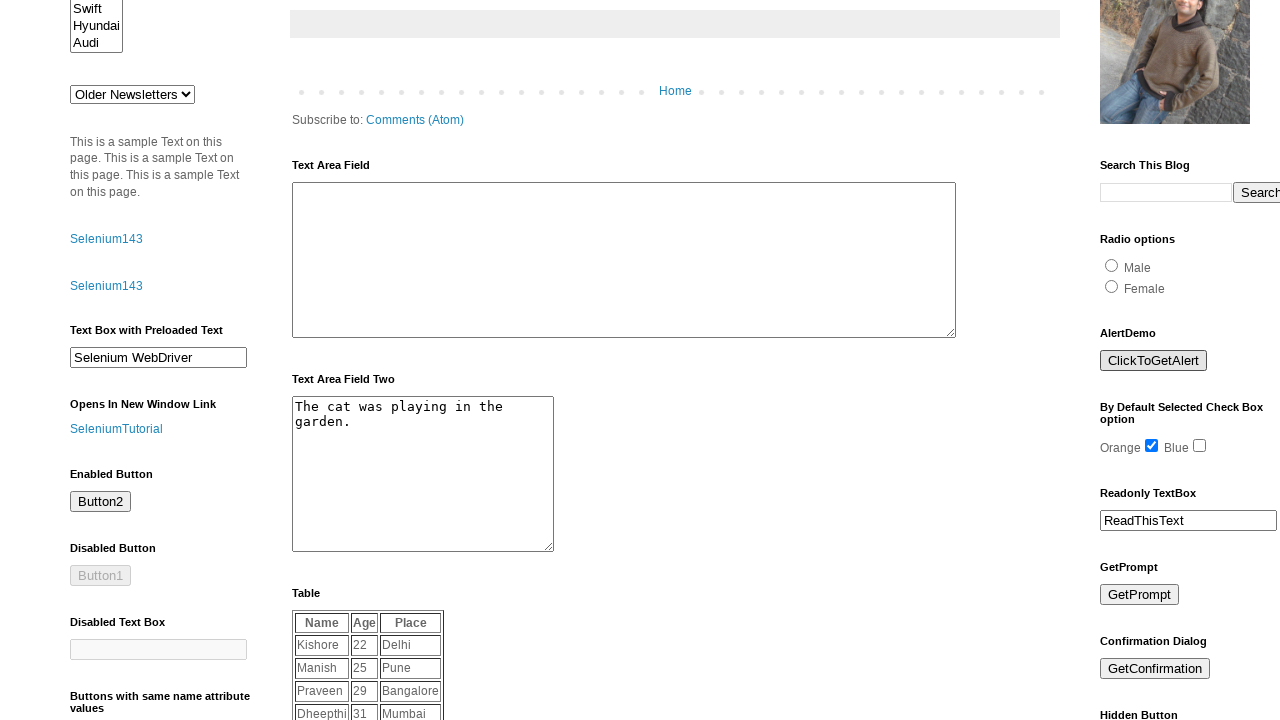

Set up dialog handler to dismiss alert
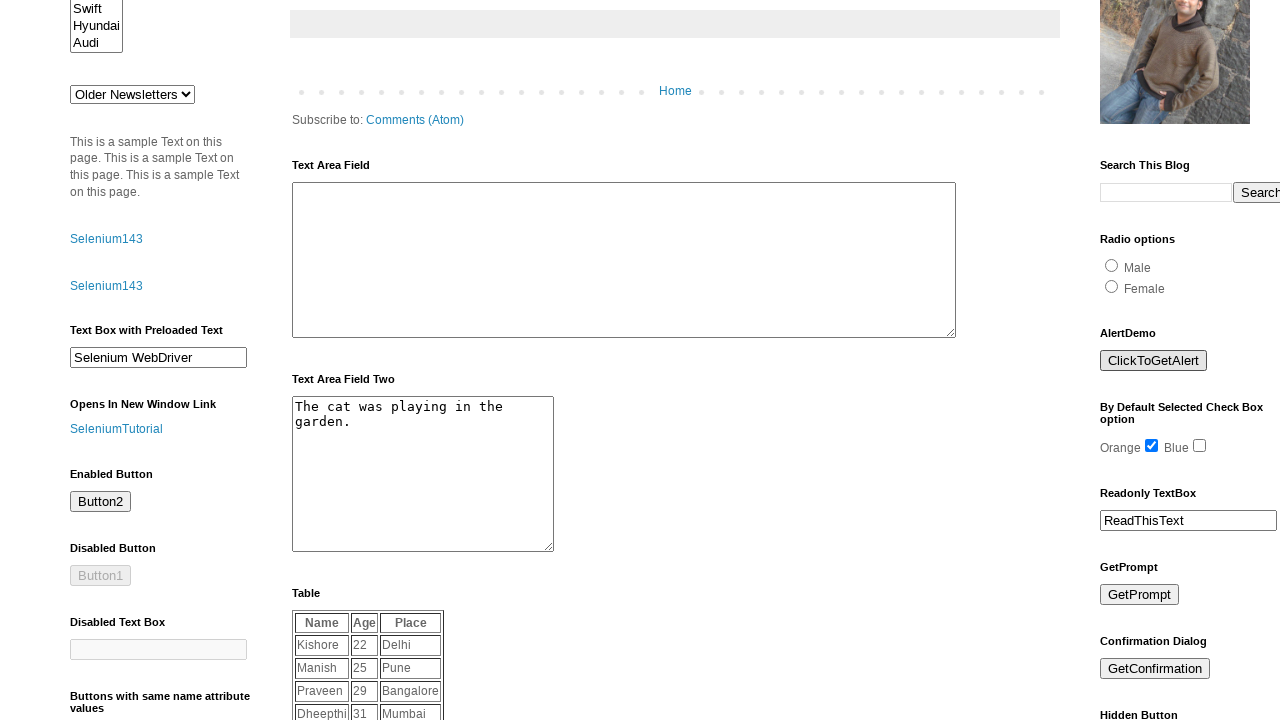

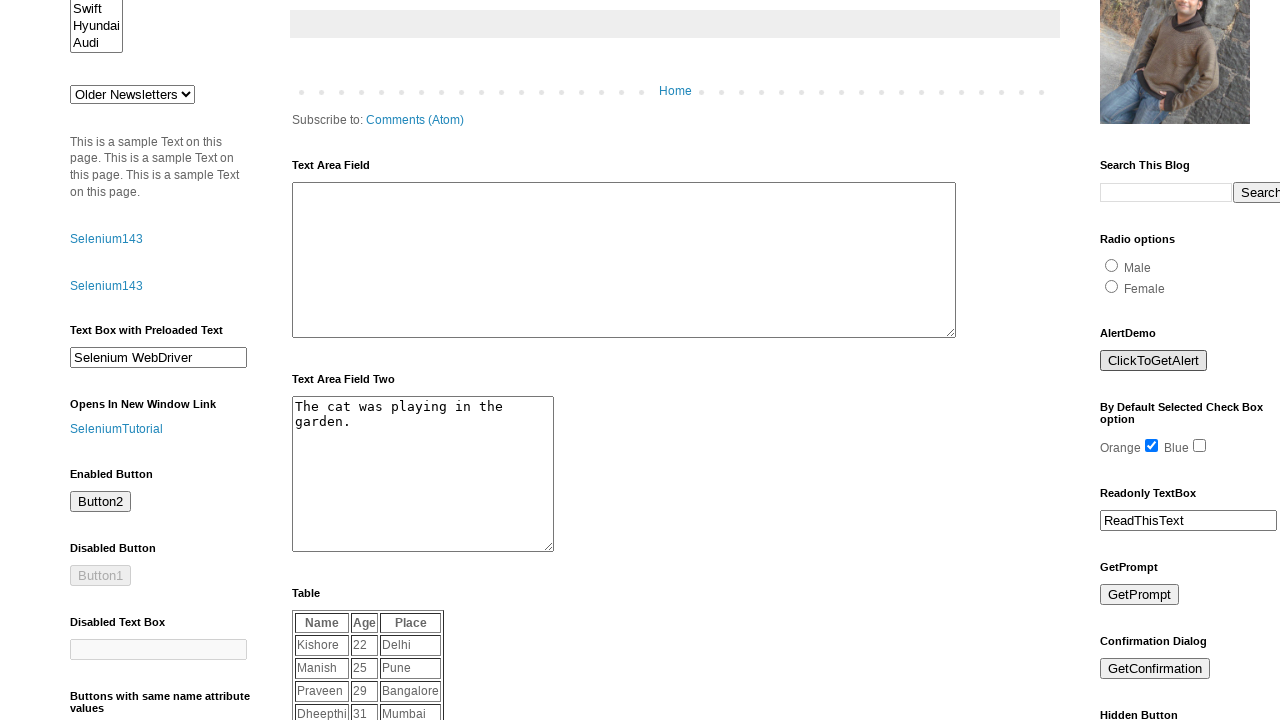